Tests checkbox functionality by checking three checkbox options

Starting URL: https://codenboxautomationlab.com/practice/

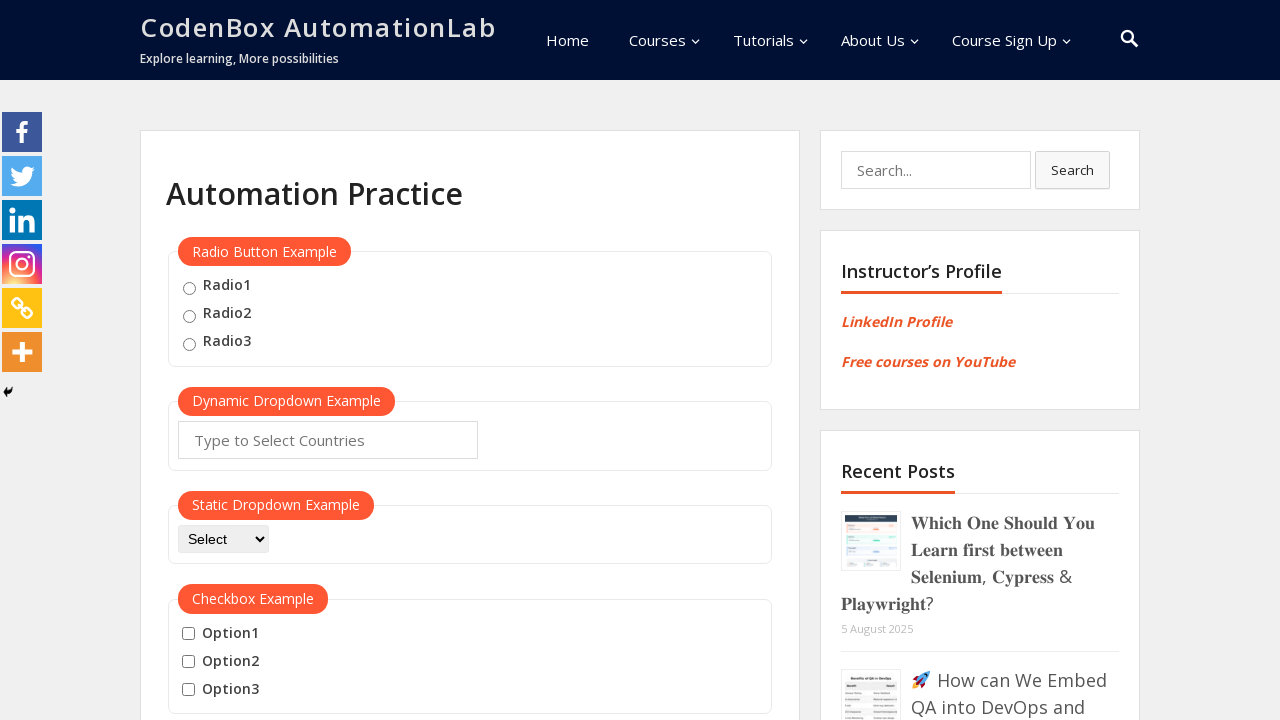

Waited for checkbox section to load
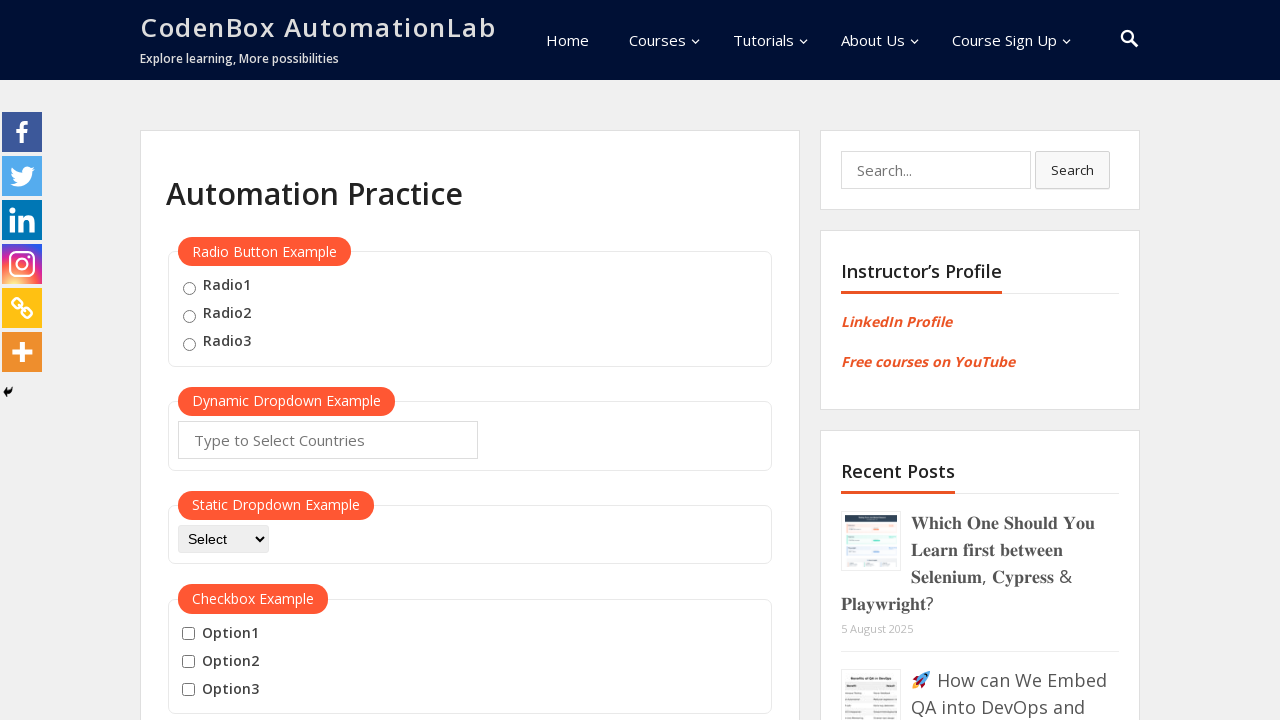

Checked first checkbox option at (188, 634) on #checkBoxOption1
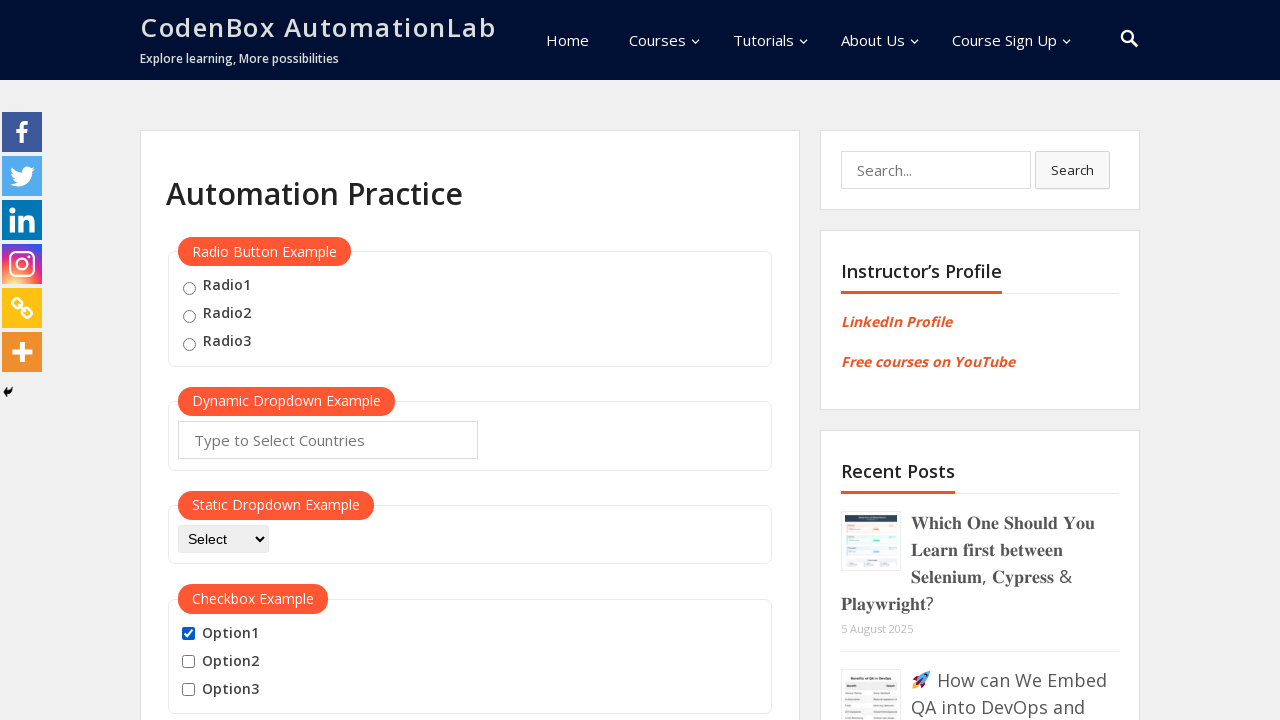

Checked second checkbox option at (188, 662) on #checkBoxOption2
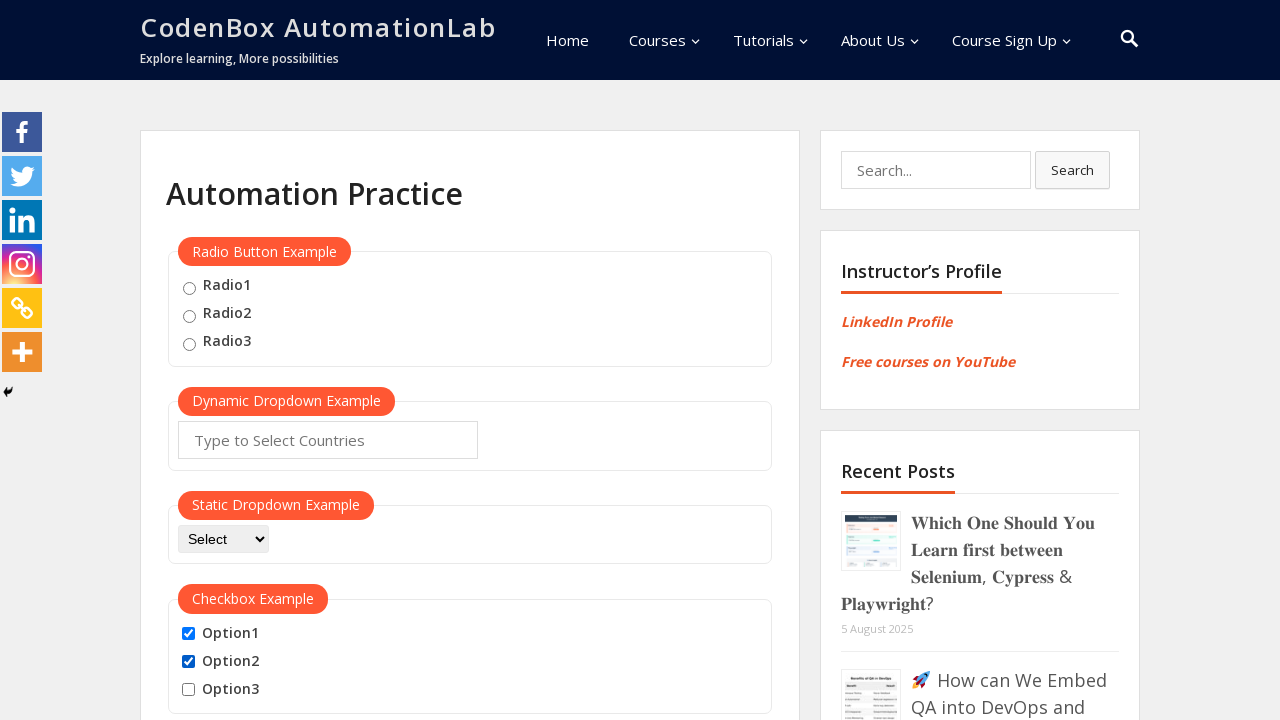

Checked third checkbox option at (188, 690) on #checkBoxOption3
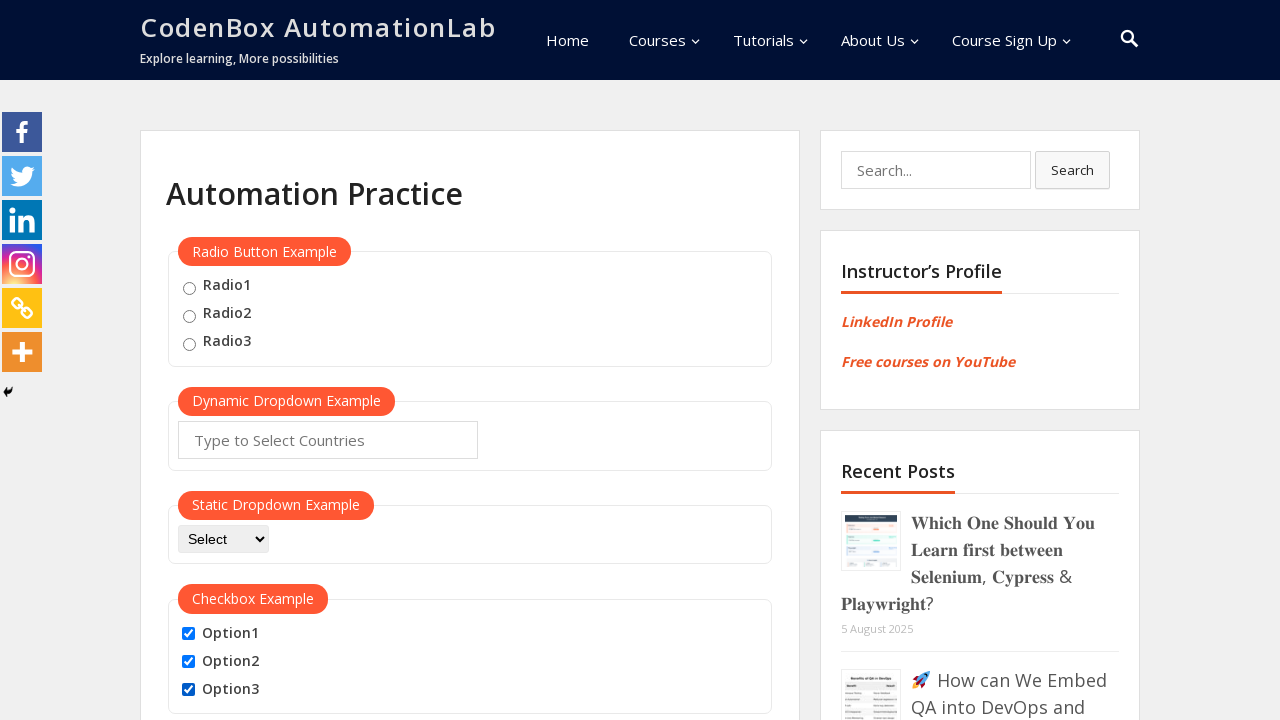

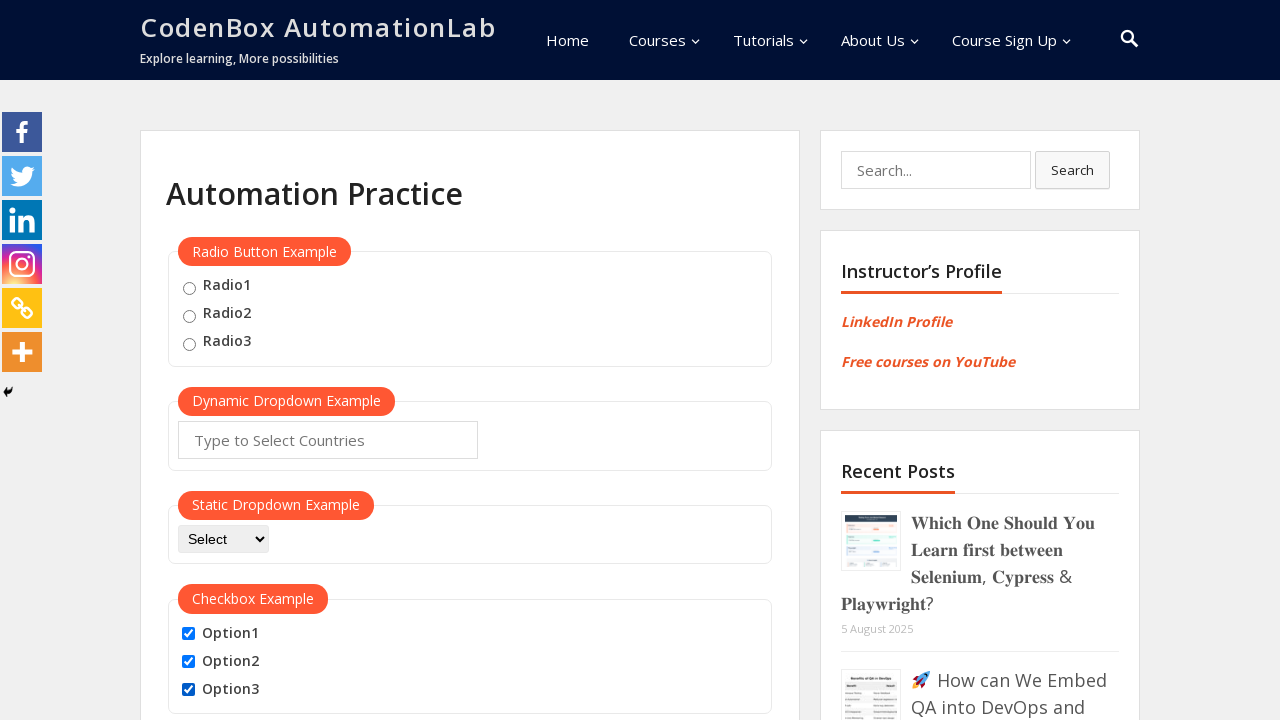